Navigates to FromJapan corporate website and verifies the page loads by checking the title

Starting URL: http://corporate.fromjapan.co.jp/ja/

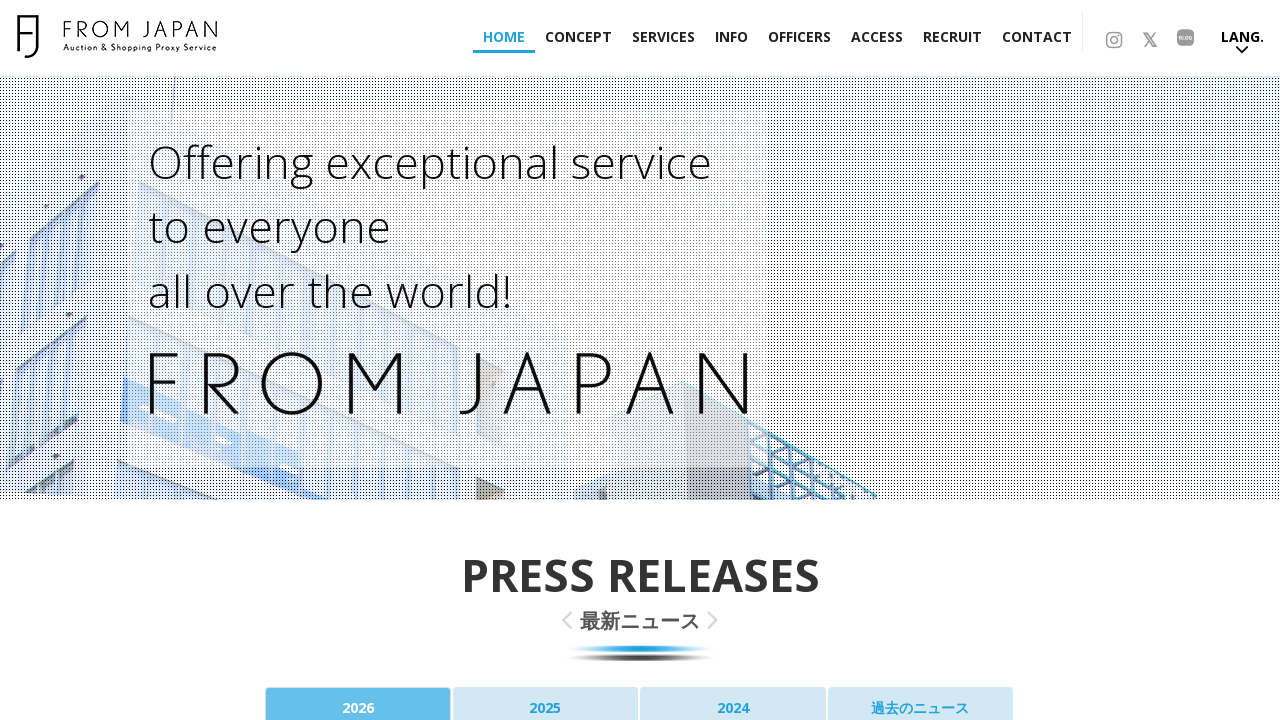

Page DOM content loaded
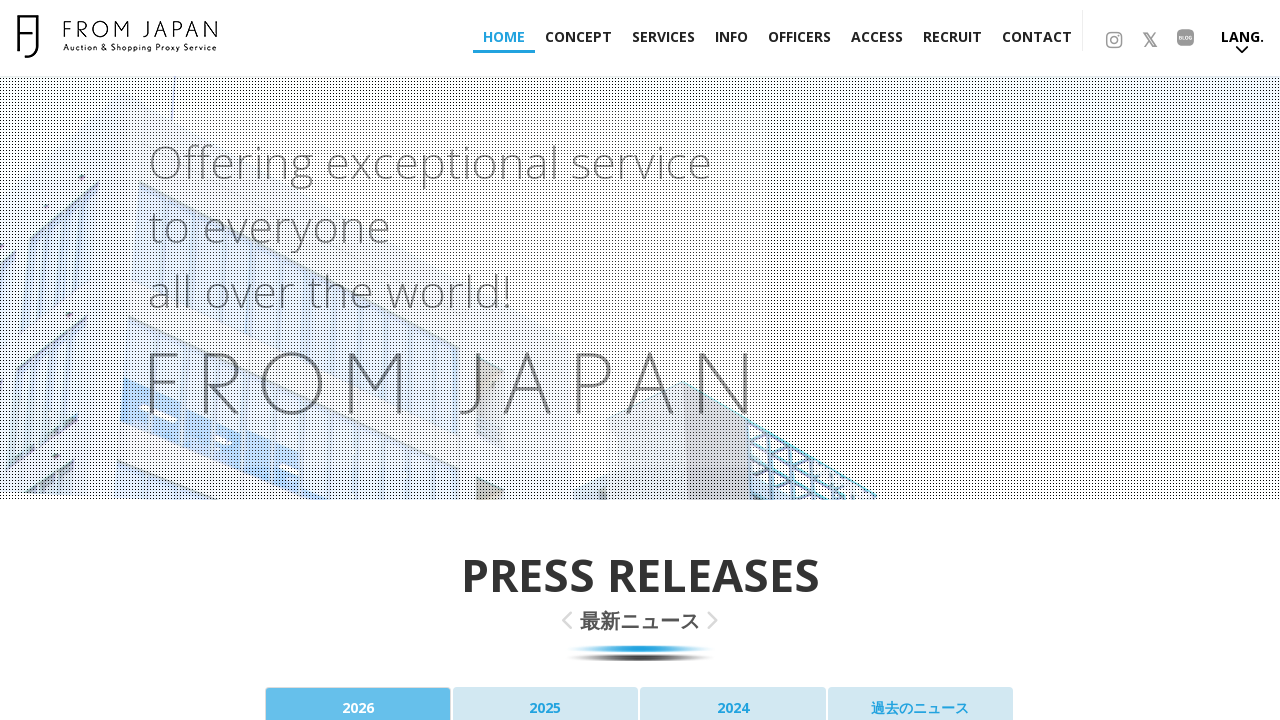

Verified page title is not empty
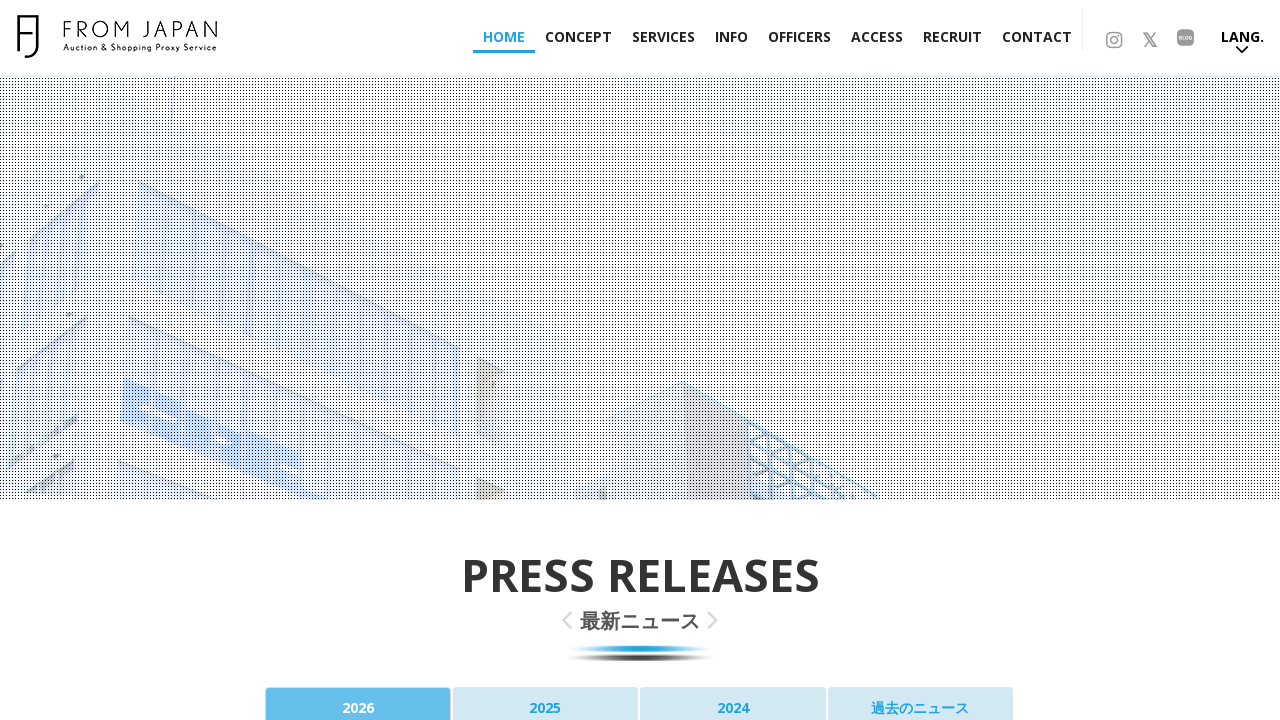

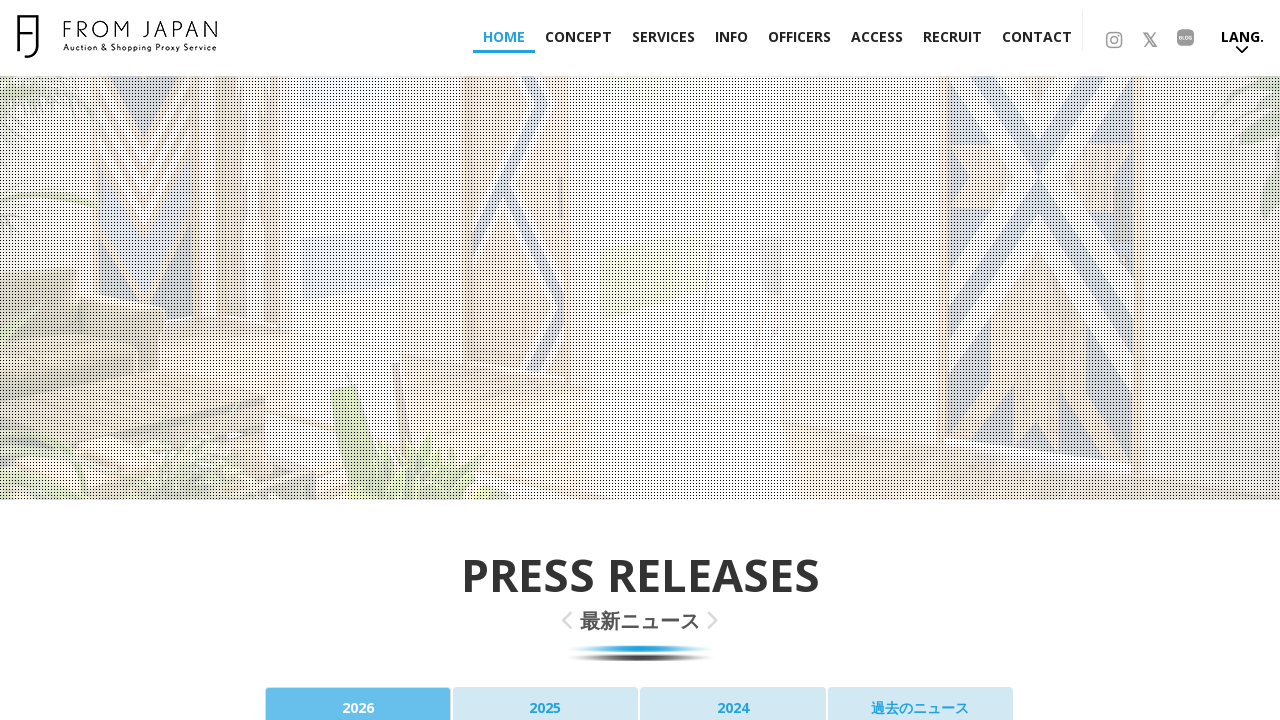